Tests clicking a link within an article that opens in a new window, verifies the new URL, and switches back to the original window

Starting URL: https://itc.ua/articles/ubisoft-v-ukraine-igrovye-studii-ubisoft-kiev-i-ubisoft-odesa/

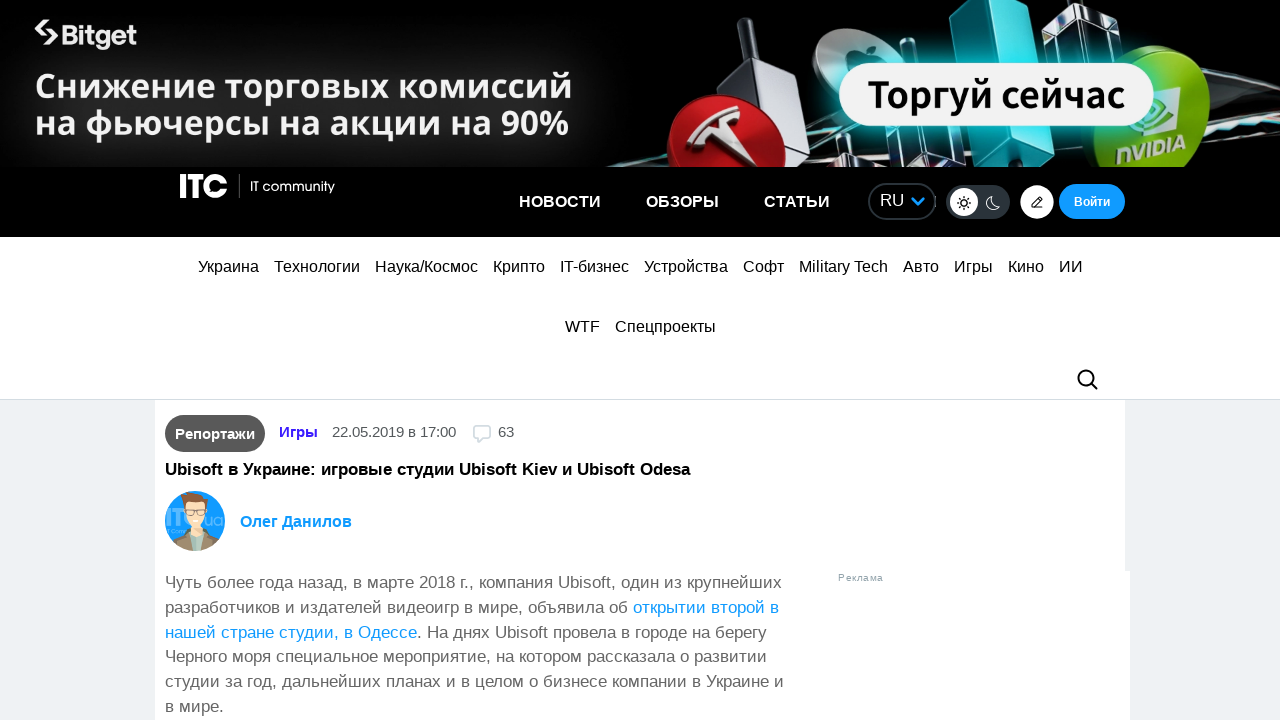

Stored reference to original page
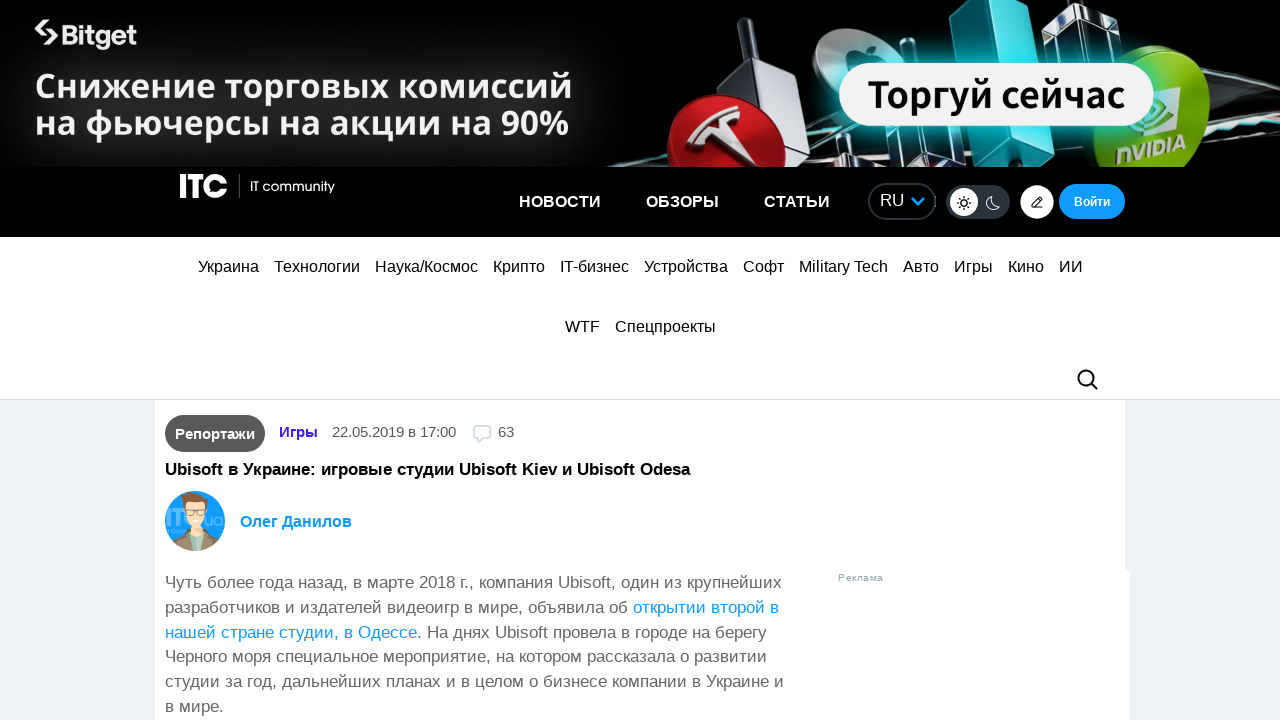

Clicked link to Assassin's Creed Odyssey article at (612, 360) on article a[href*='assassin-s-creed-odyssey']
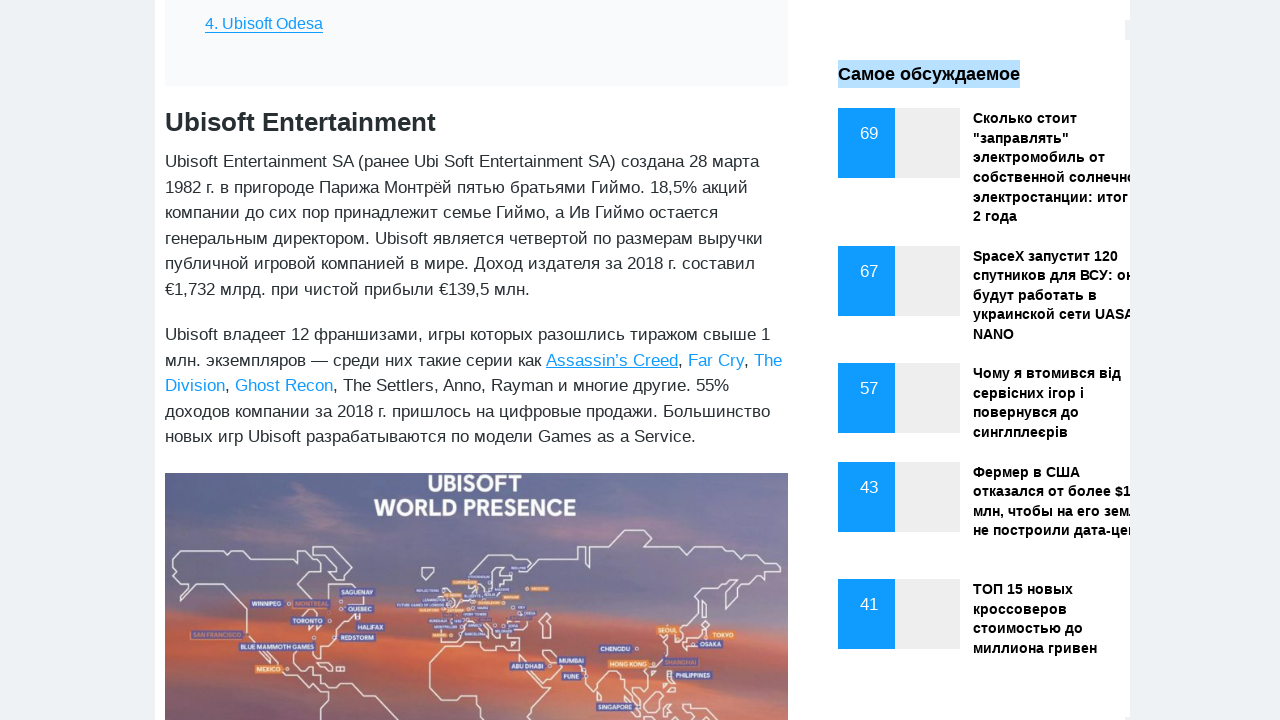

New page/tab opened
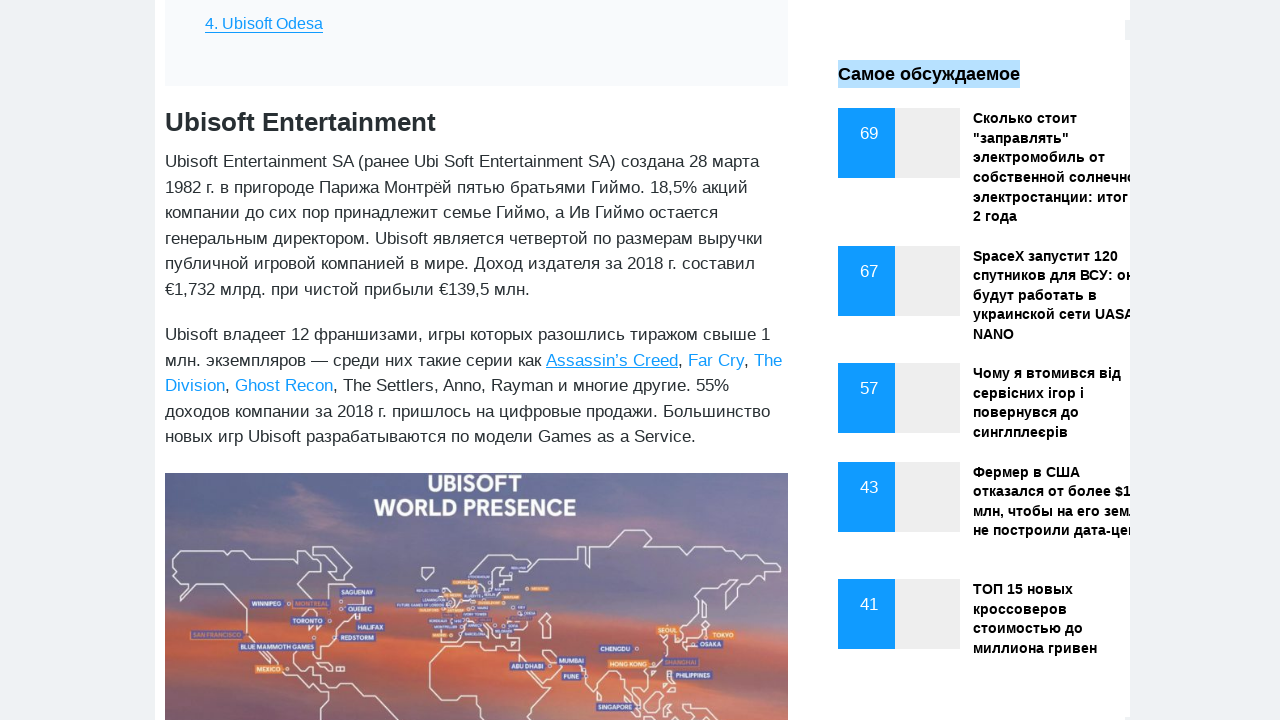

Switched to new page context
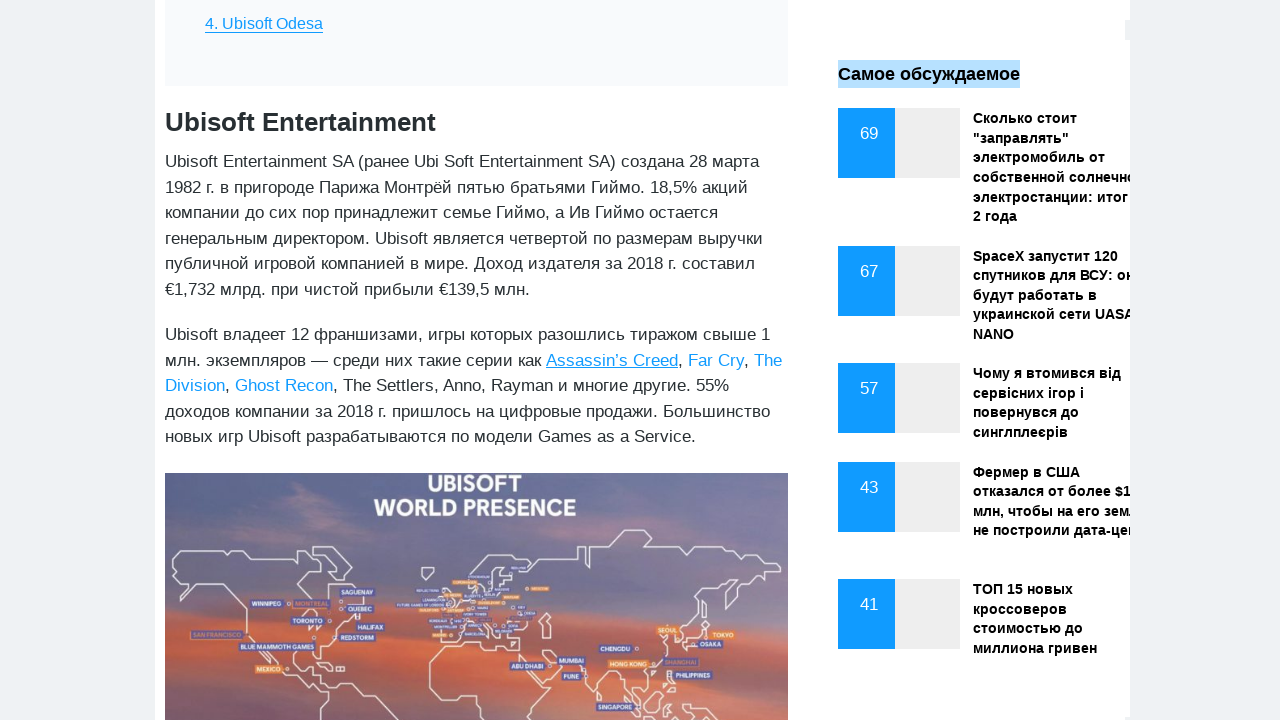

New page fully loaded
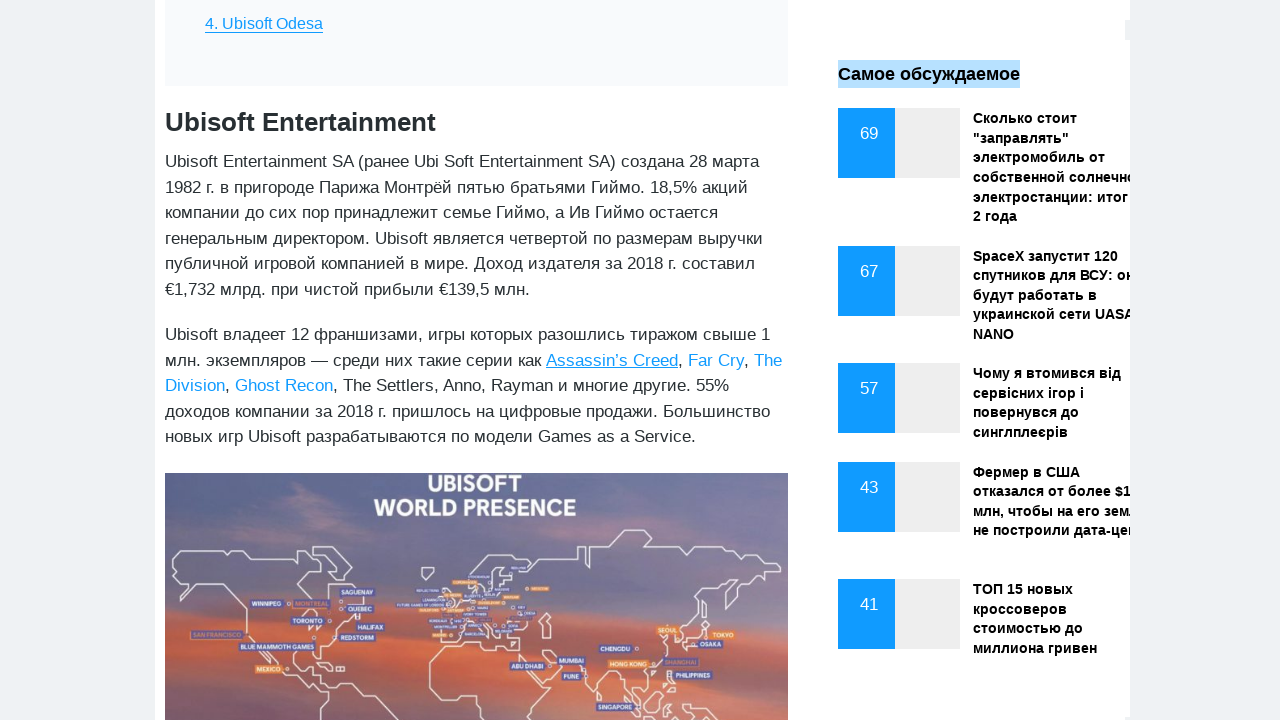

Verified new page URL matches expected Assassin's Creed Odyssey article URL
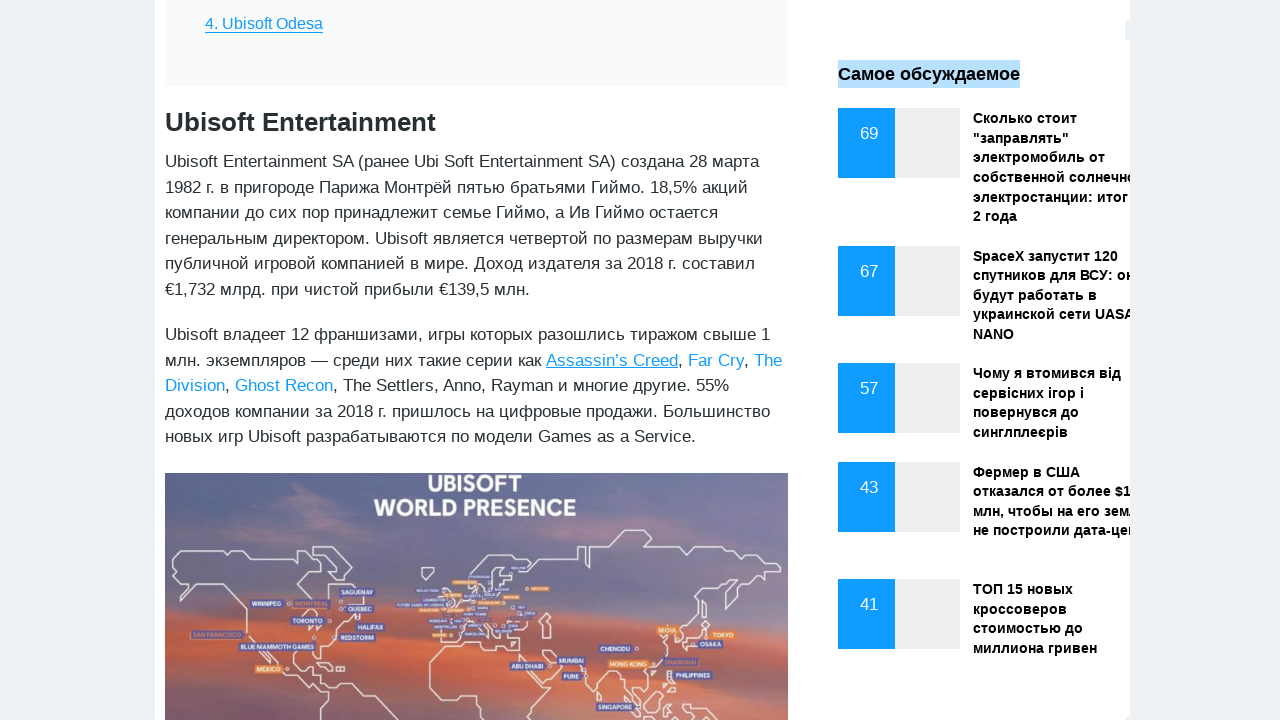

Closed new page and returned to original window
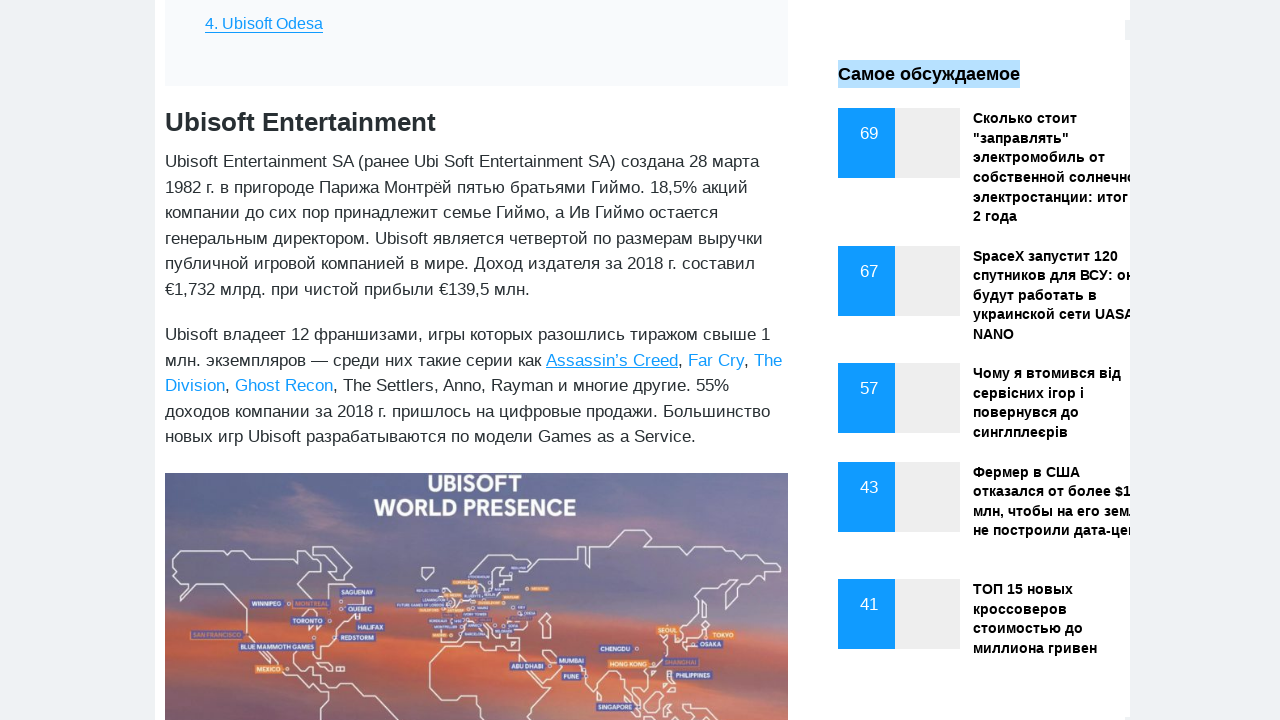

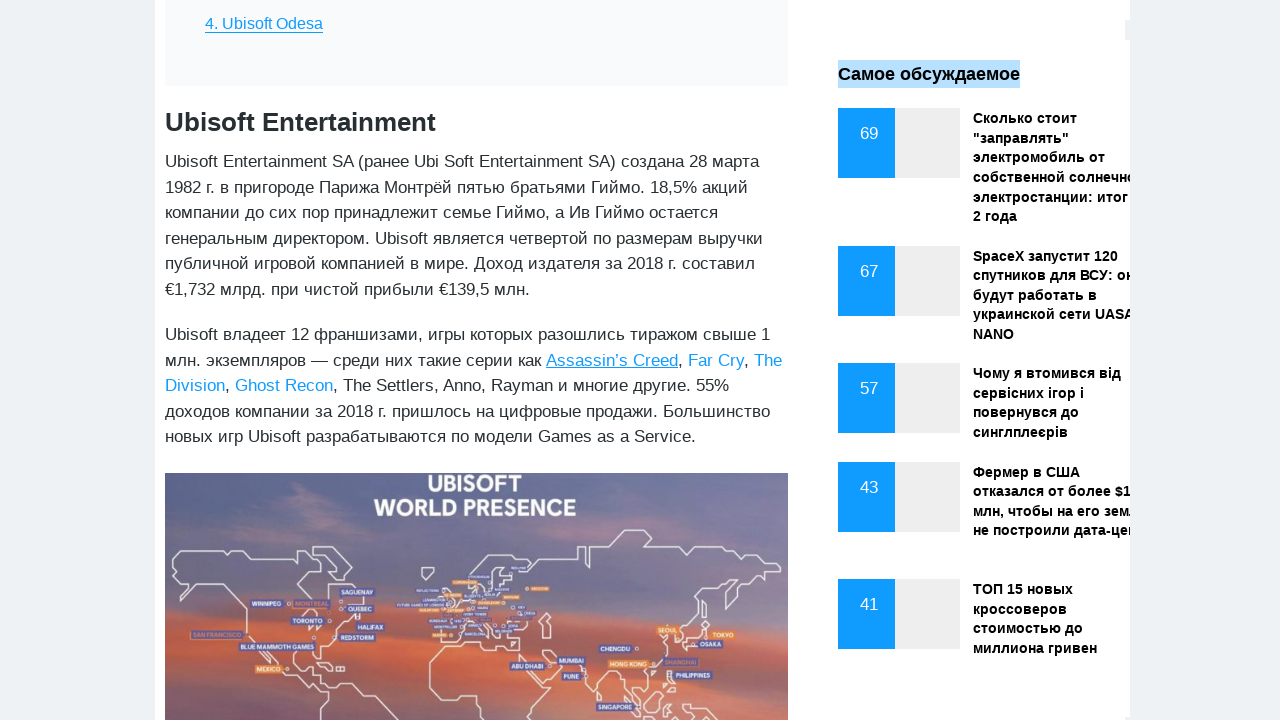